Navigates to an automation practice page and clicks on a radio button option

Starting URL: https://www.rahulshettyacademy.com/AutomationPractice/

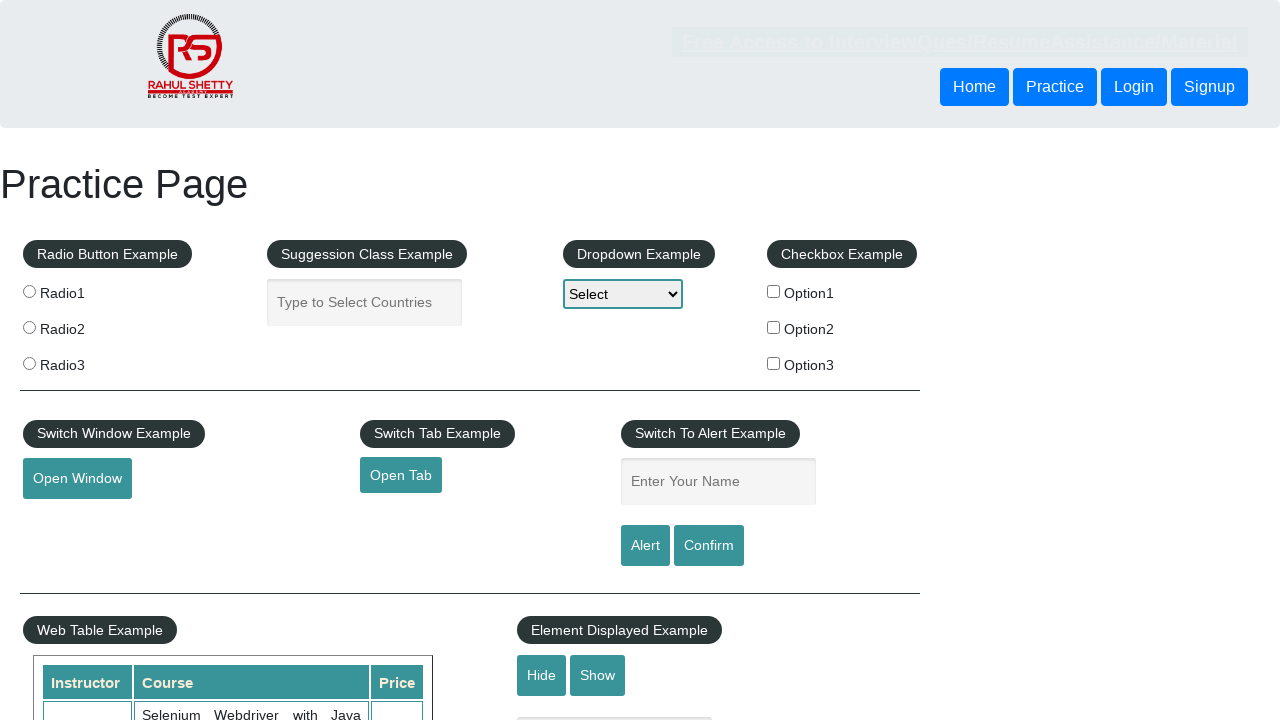

Clicked on radio button option 1 at (29, 291) on xpath=//input[@value='radio1']
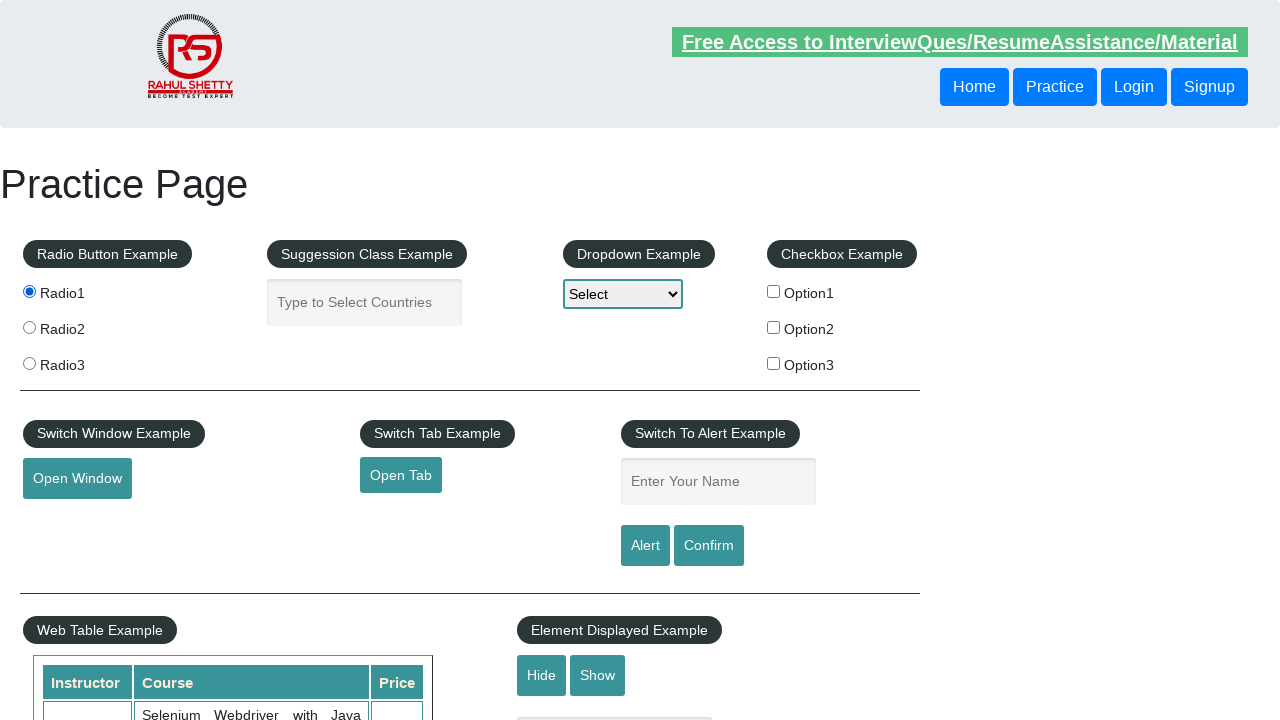

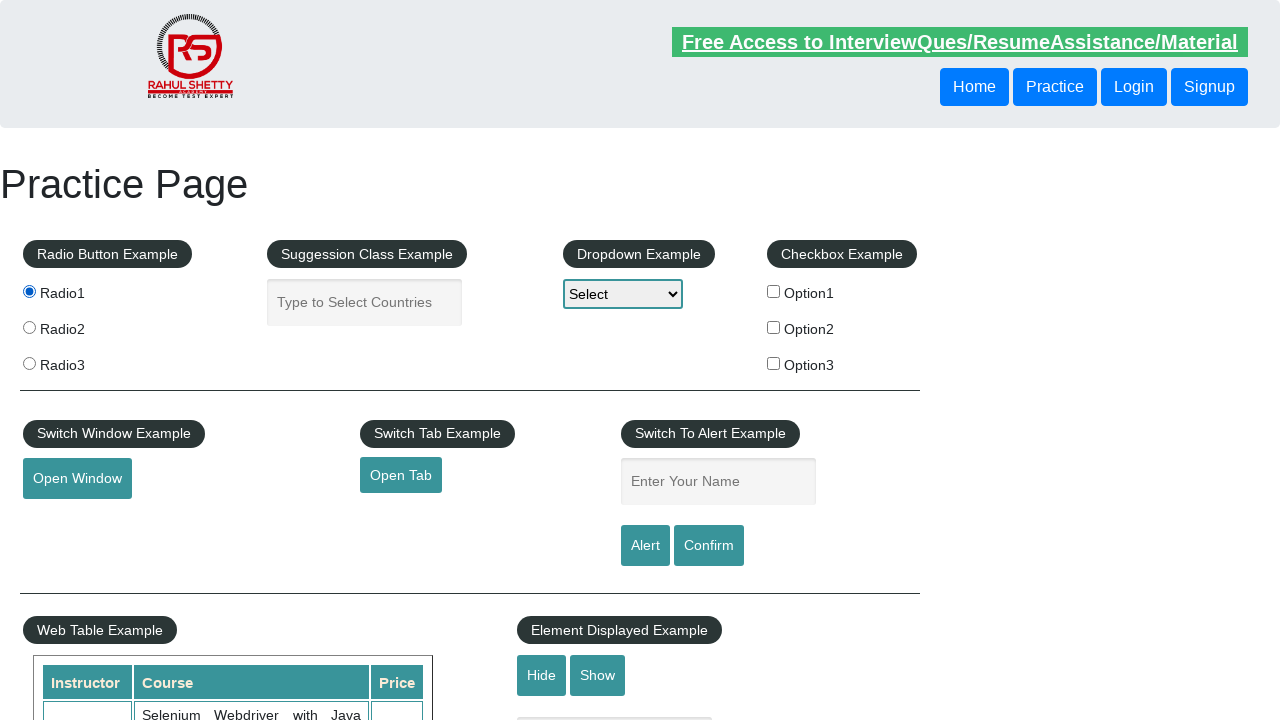